Tests various input field interactions on a practice website including typing text, appending to fields, clearing text, retrieving values, using keyboard navigation (Tab), interacting with a text editor, validating error messages, and using a slider input.

Starting URL: https://www.leafground.com/input.xhtml

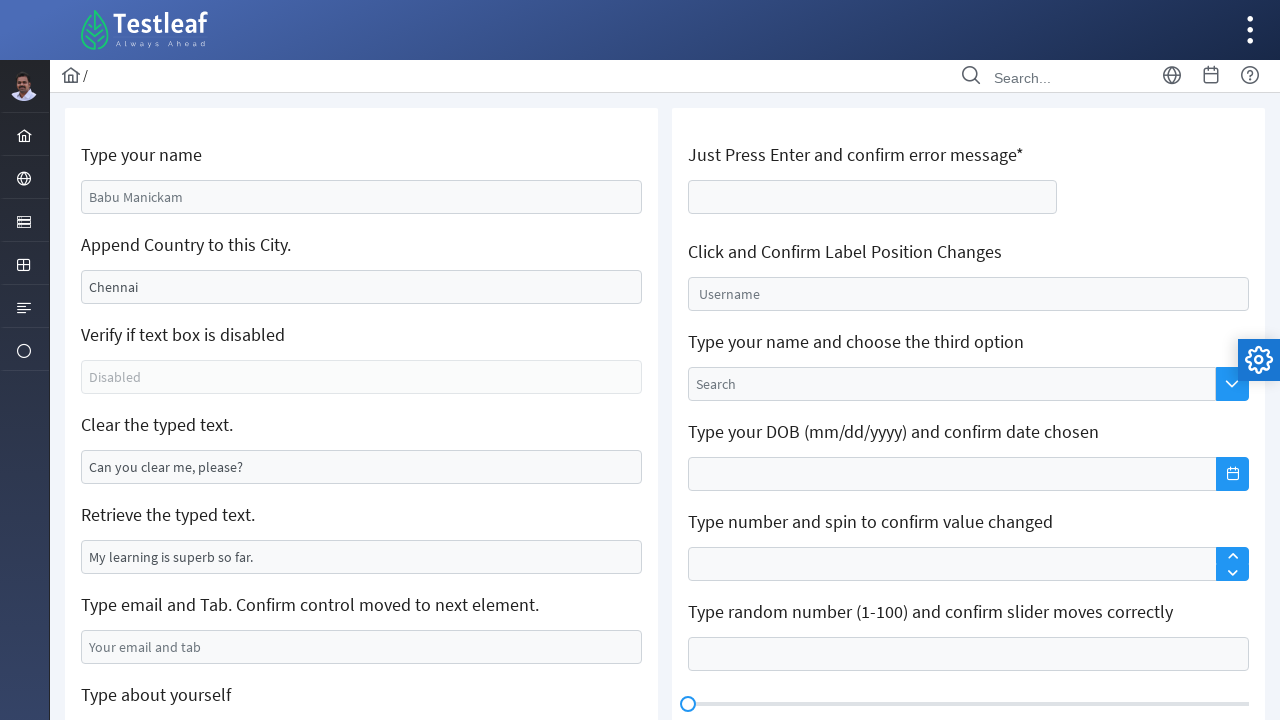

Filled name field with 'Sarah Williams' on #j_idt88\:name
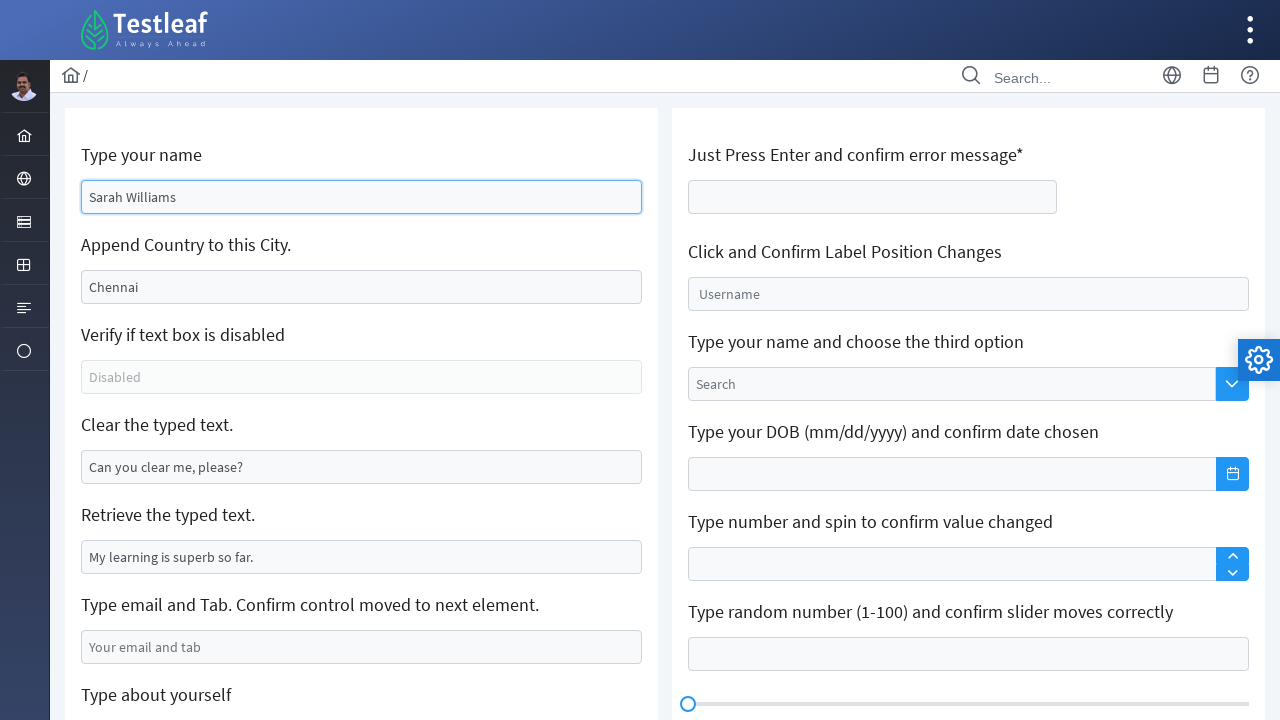

Filled city field with 'California' on #j_idt88\:j_idt91
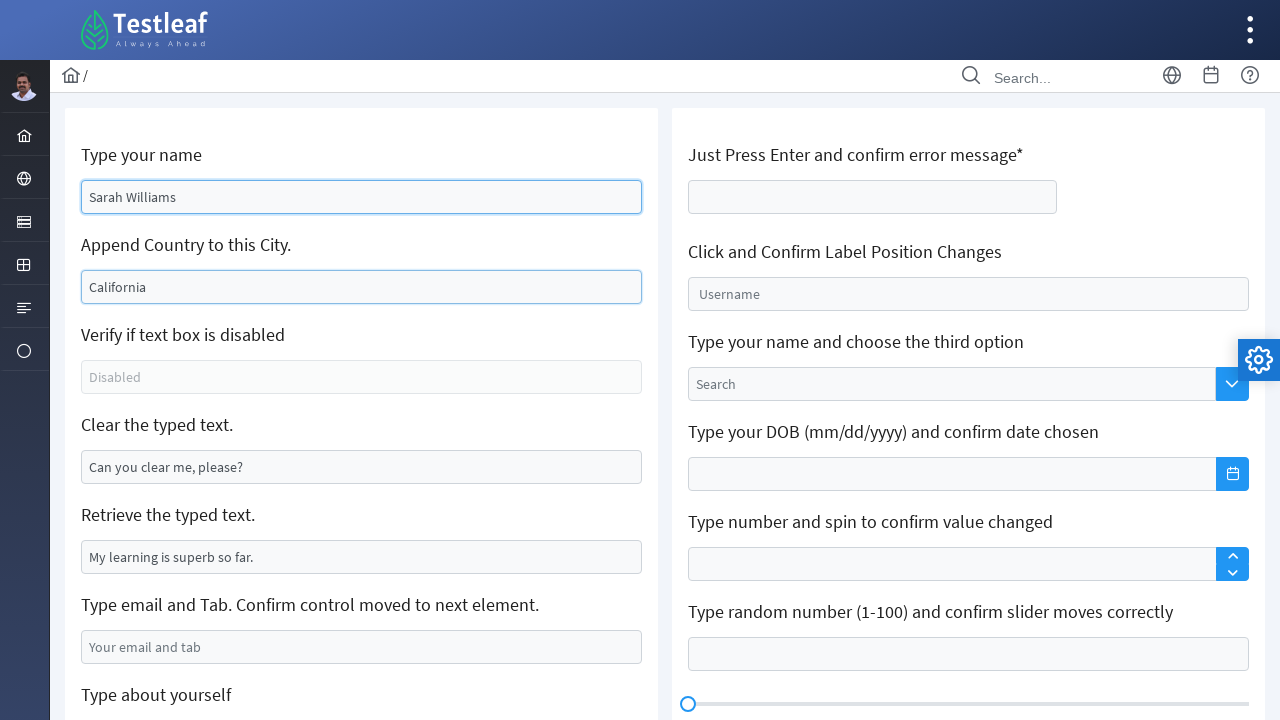

Cleared text from clearable field on #j_idt88\:j_idt95
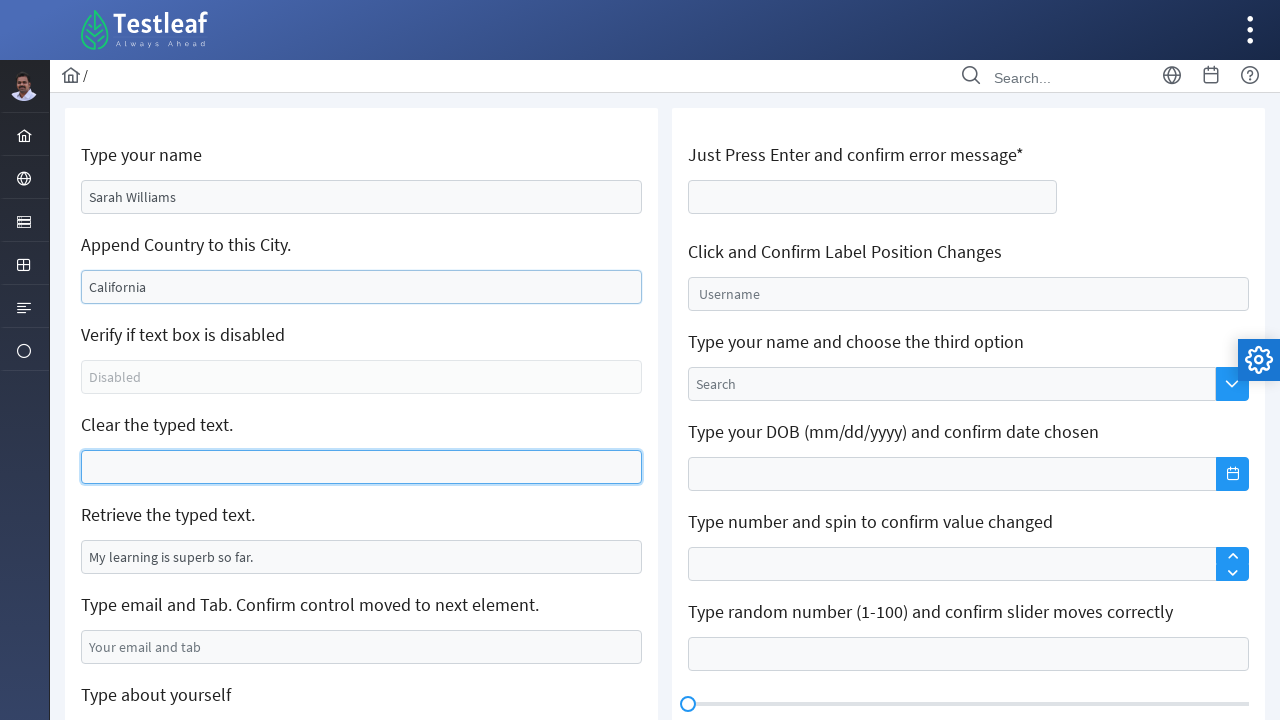

Clicked read-only field to interact with it at (362, 557) on #j_idt88\:j_idt97
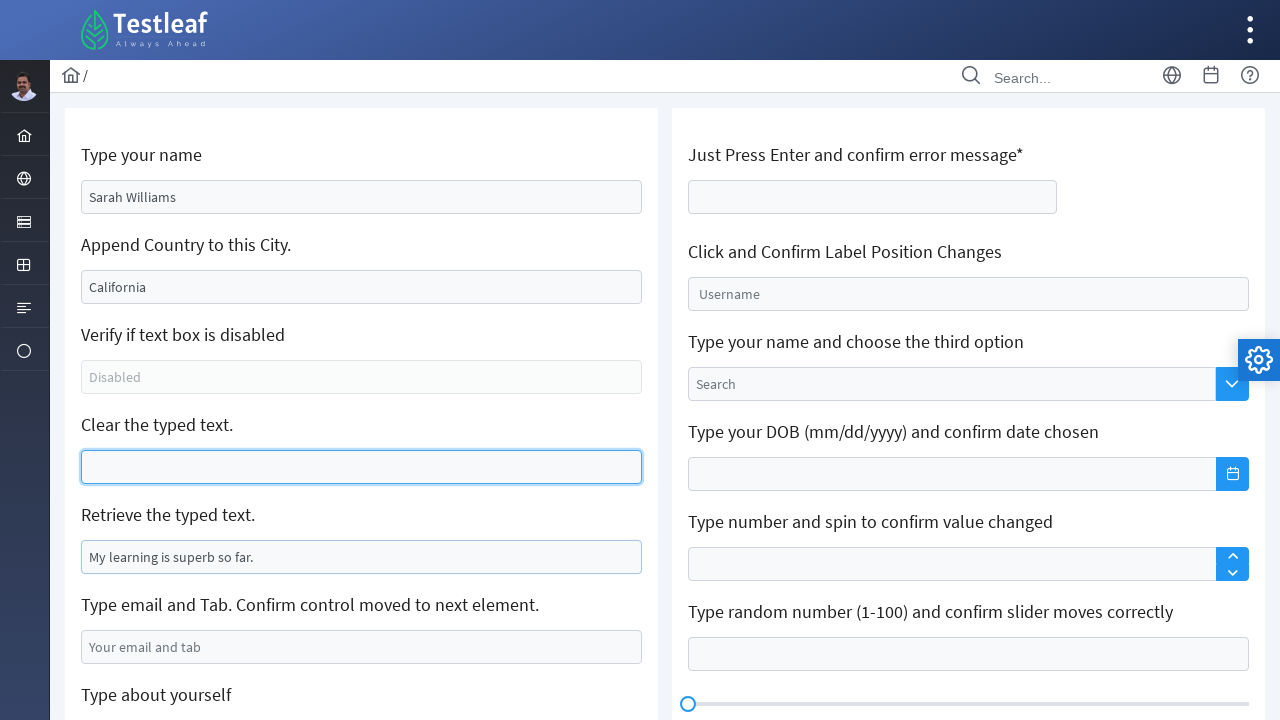

Filled email field with 'sarah.williams@example.com' on #j_idt88\:j_idt99
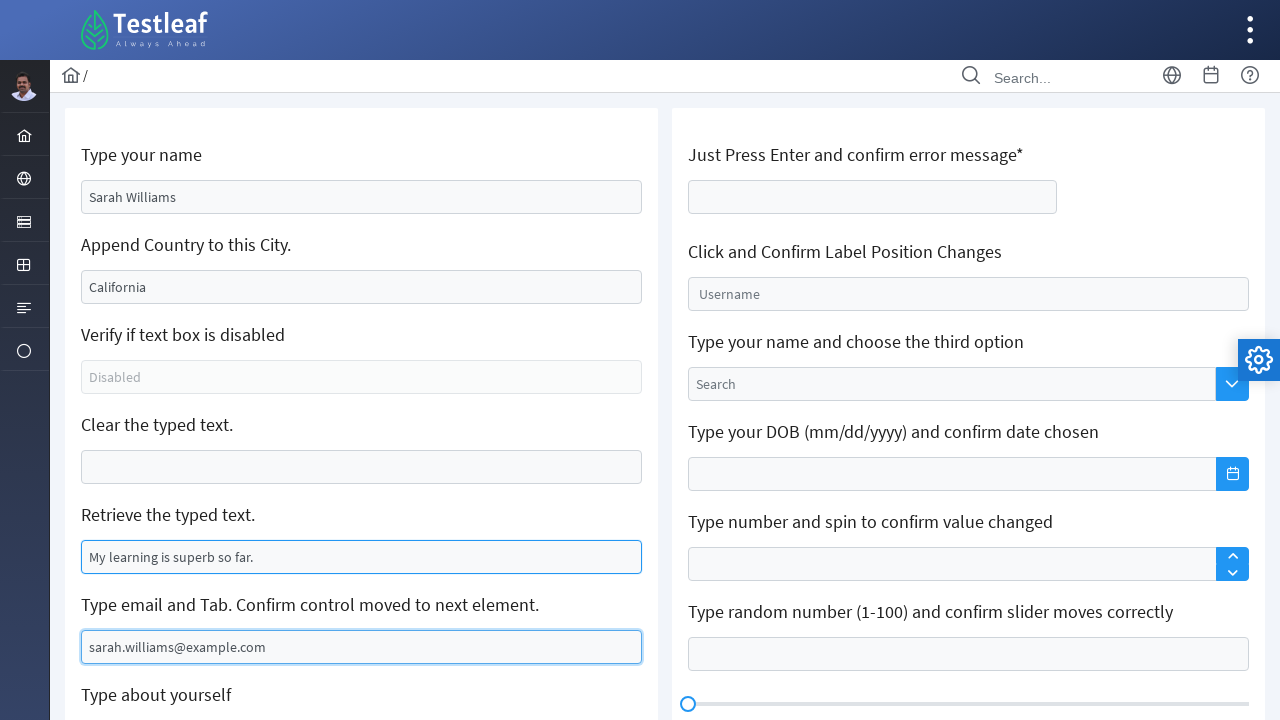

Pressed Tab to navigate to next element
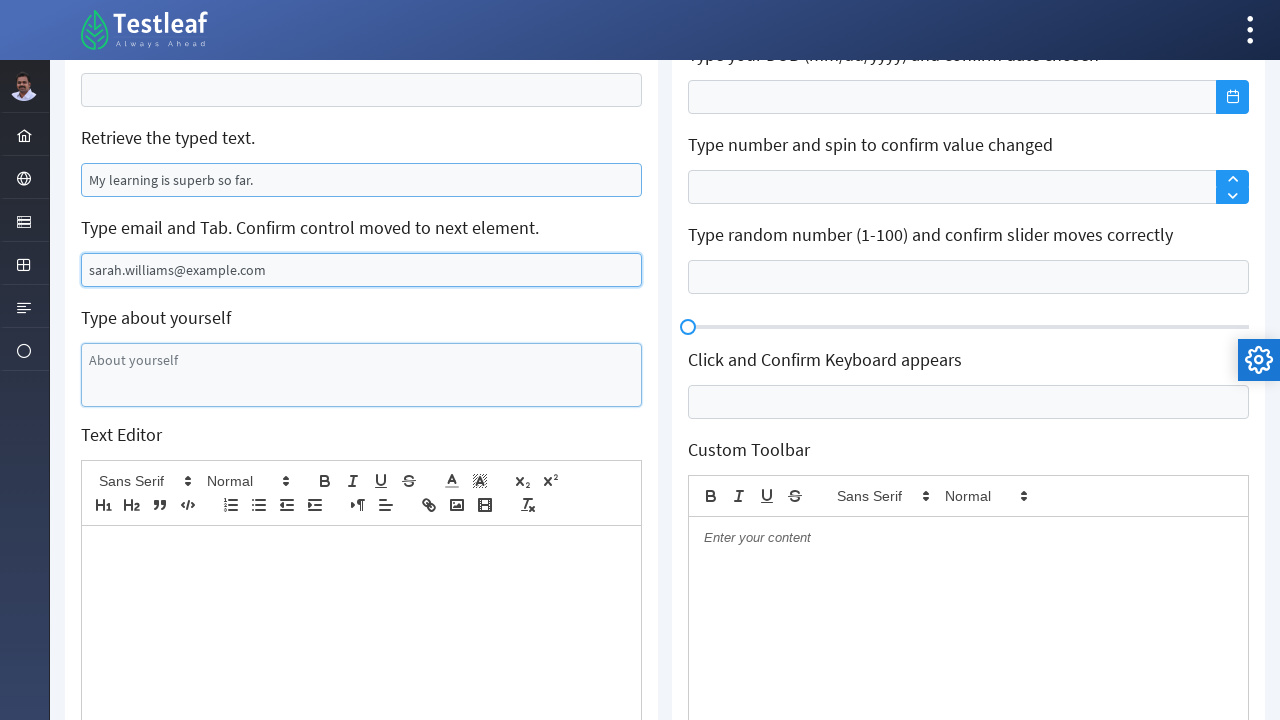

Clicked text editor size picker at (247, 481) on (//*[@class='ql-size ql-picker'])[1]
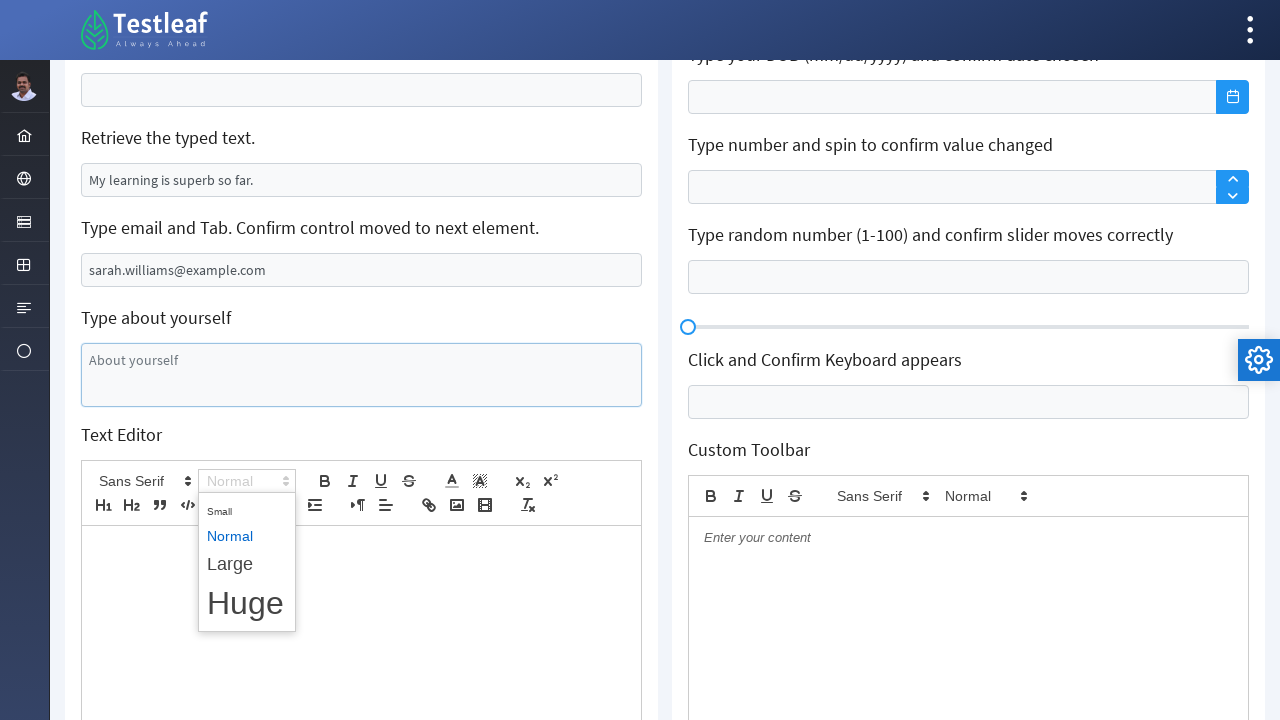

Waited 1000ms for size picker to fully load
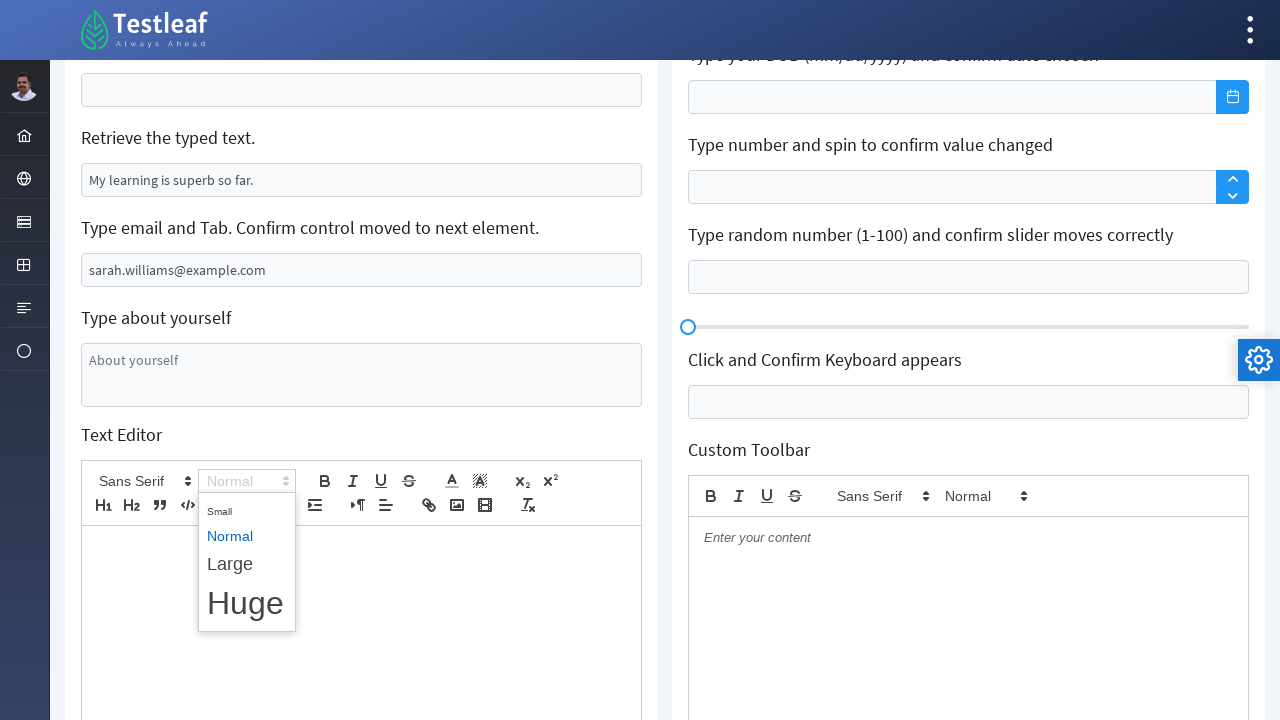

Selected 'huge' font size from picker at (247, 604) on span[data-value='huge']
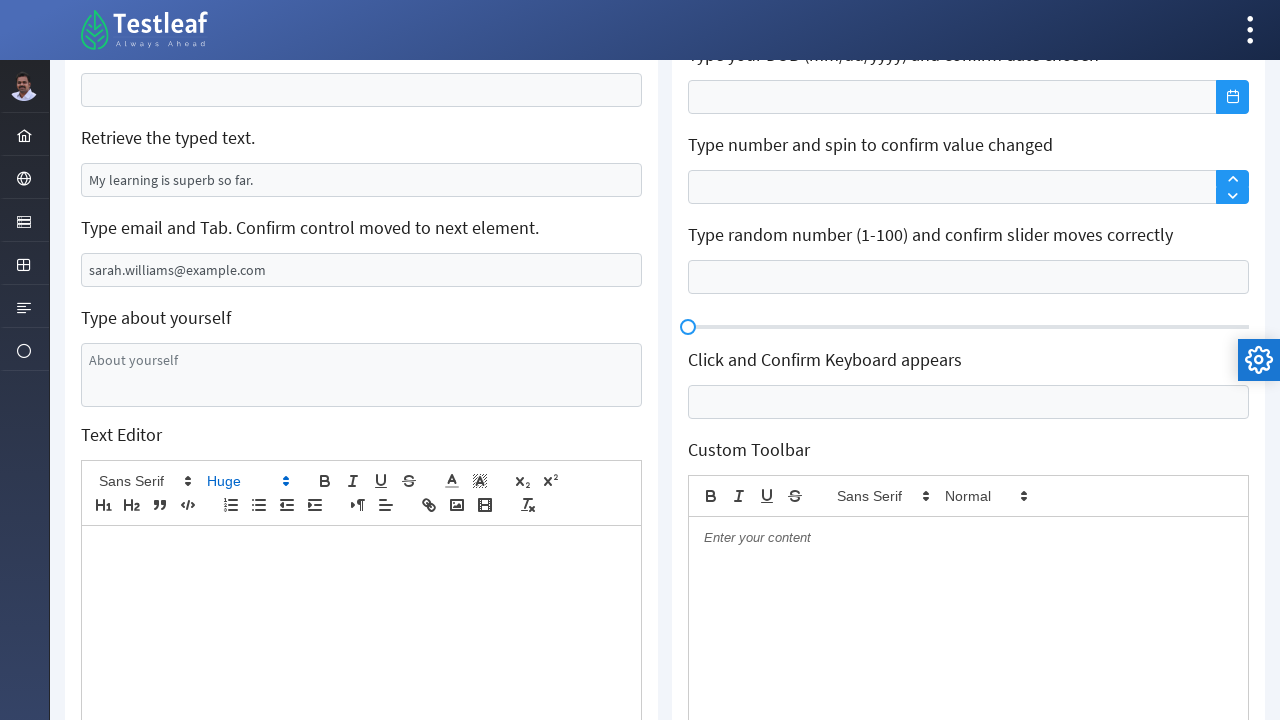

Waited 1000ms for font size change to apply
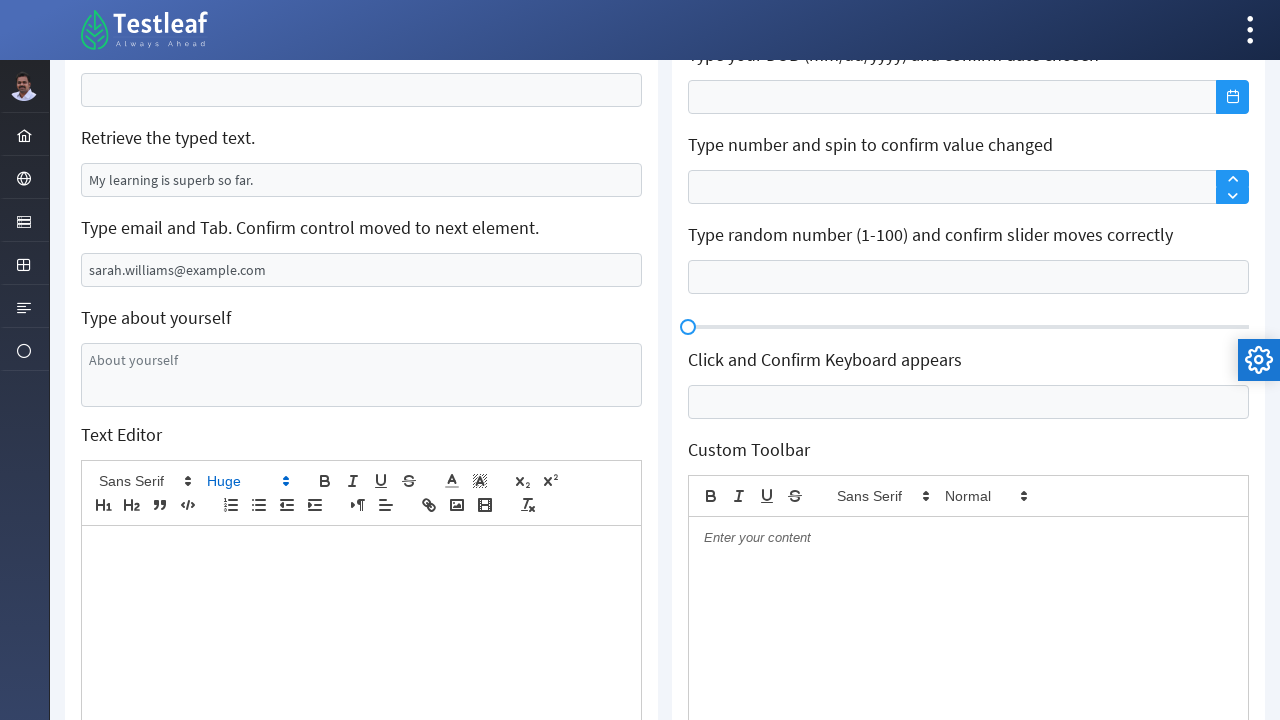

Typed 'Sarah Williams' in text editor on (//div[@class='ql-editor ql-blank'])[1]
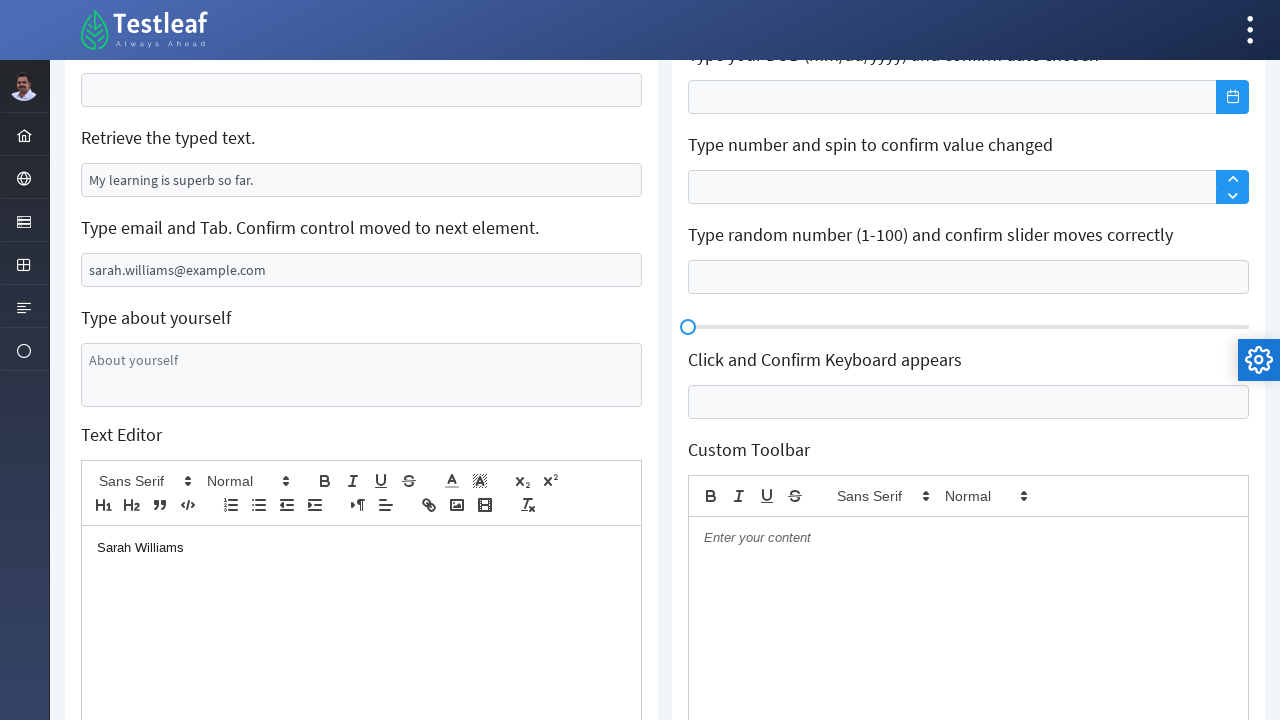

Cleared age field to leave it empty on #j_idt106\:thisform\:age
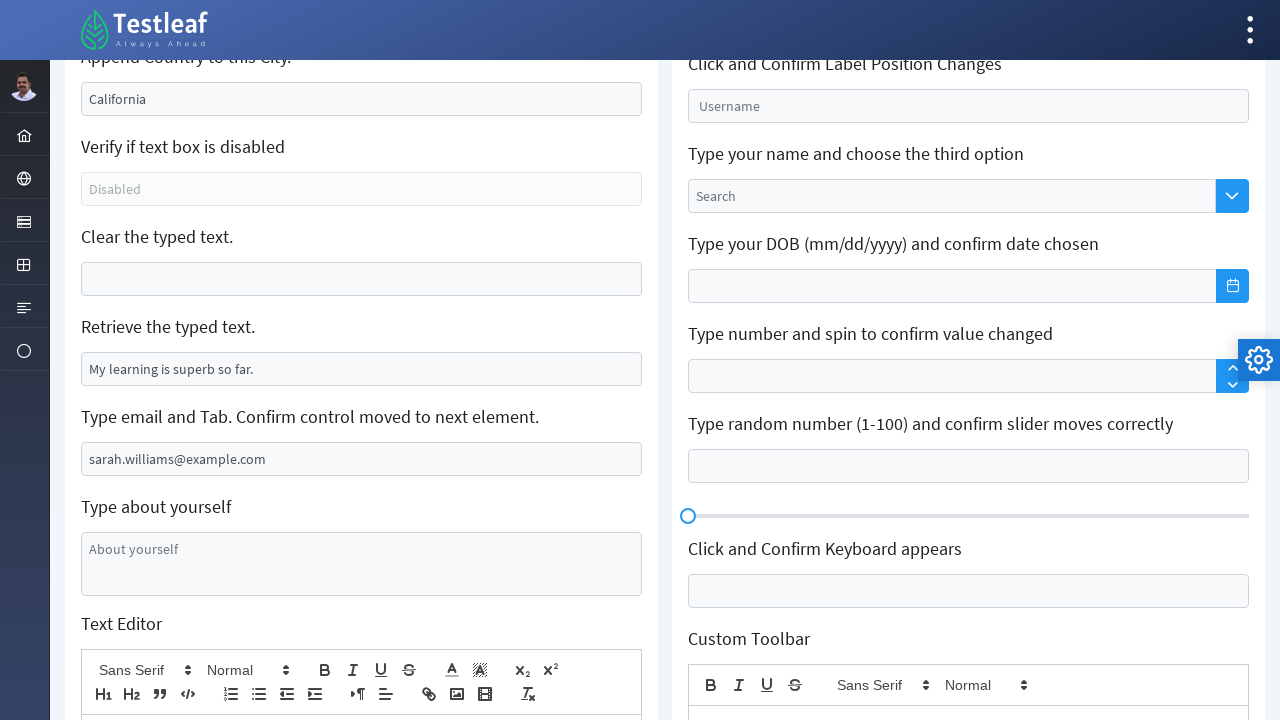

Pressed Enter to submit form with empty age field
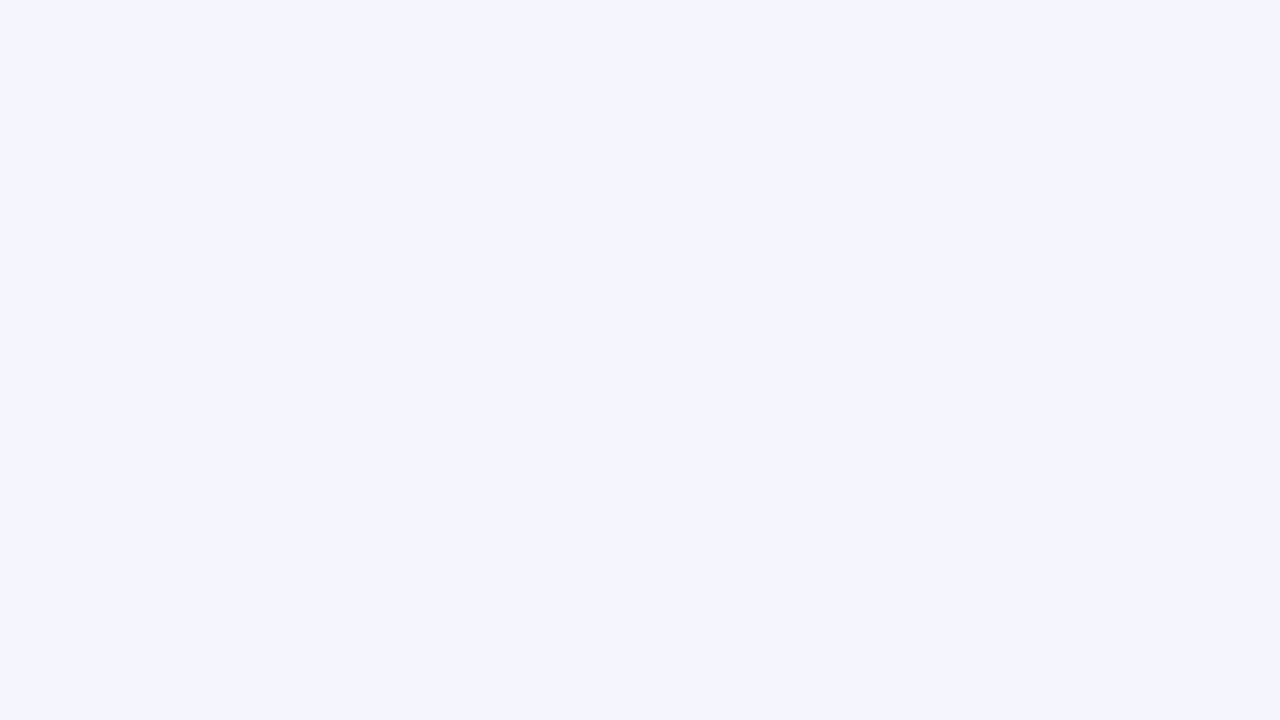

Validation error message 'Age is mandatory' appeared
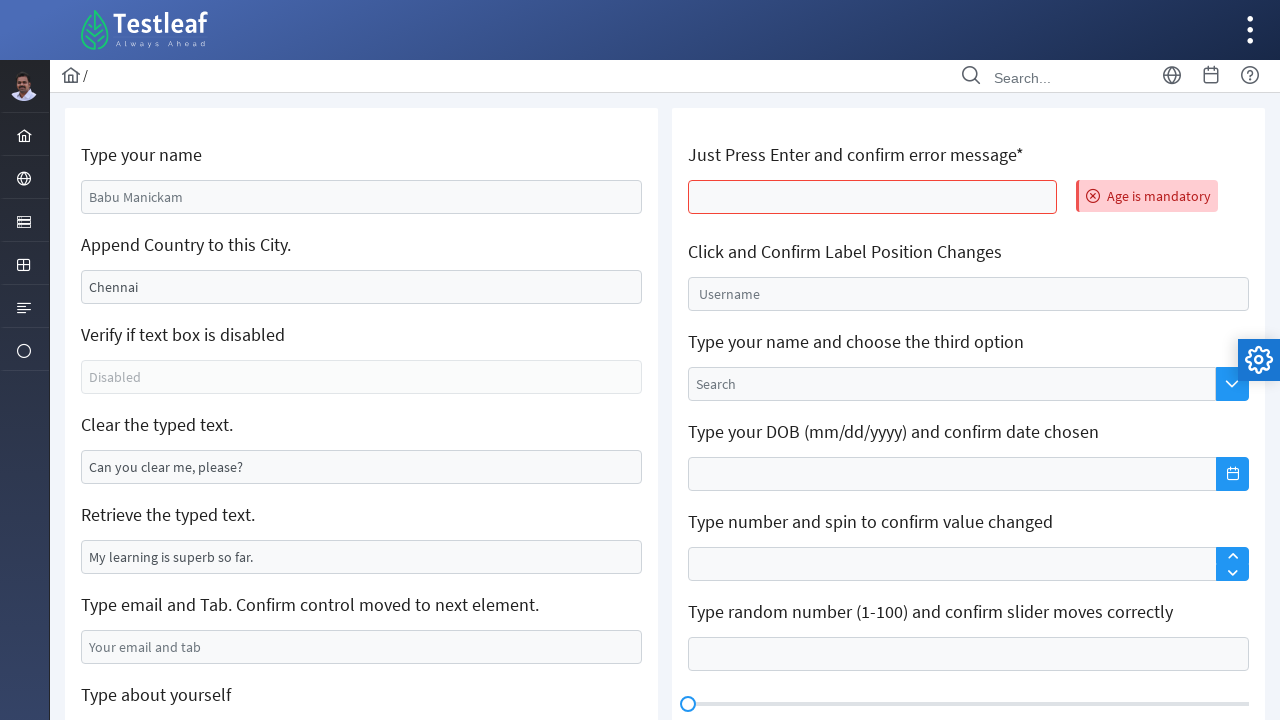

Clicked floating label input field at (968, 294) on #j_idt106\:float-input
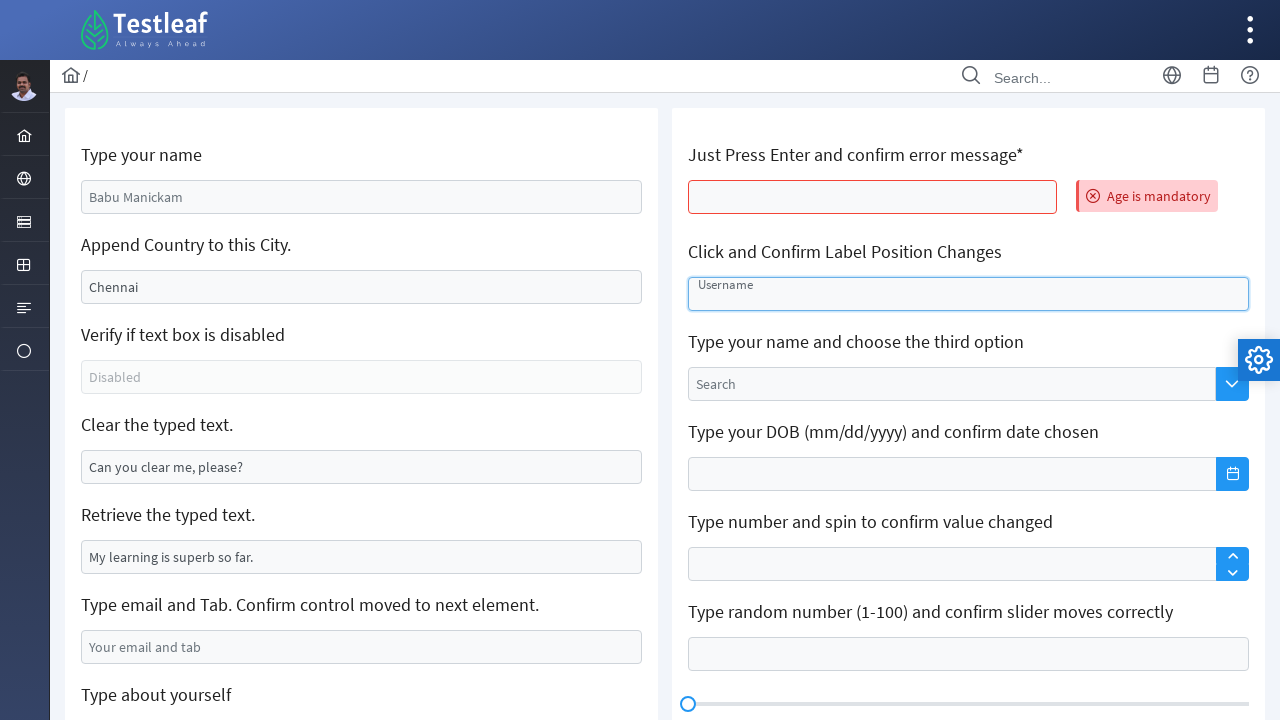

Set slider input value to 45 on #j_idt106\:slider
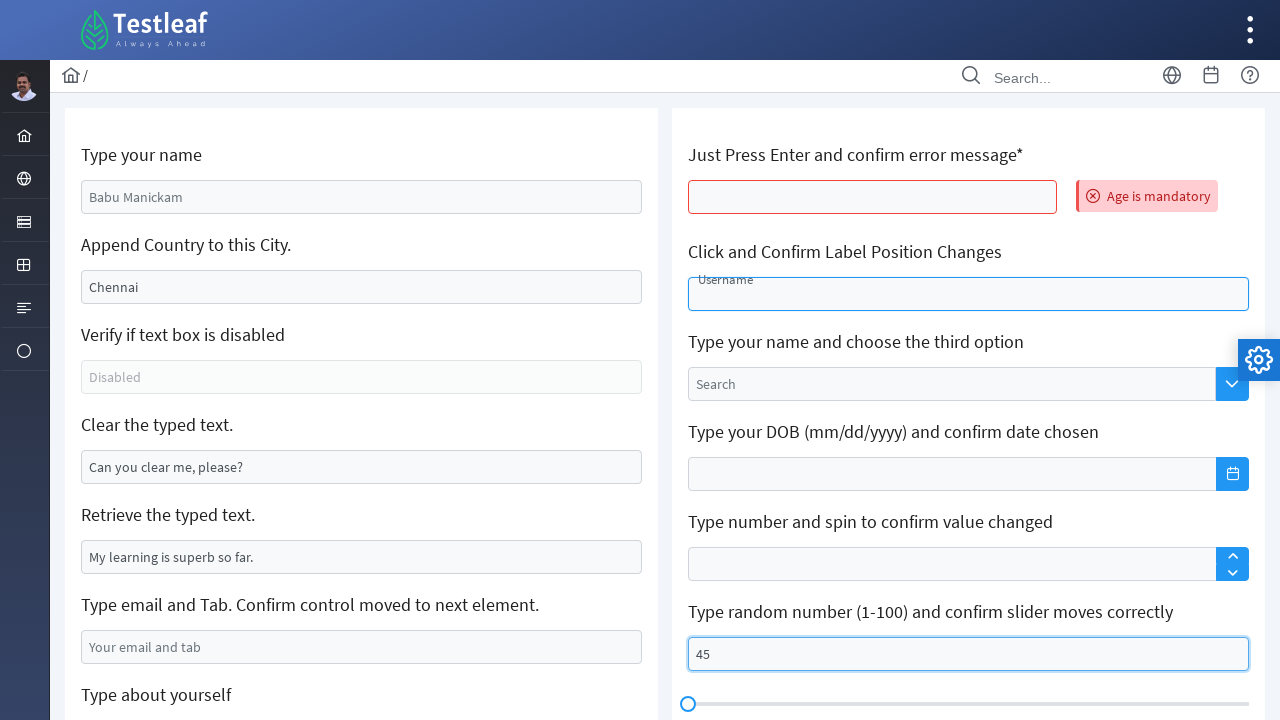

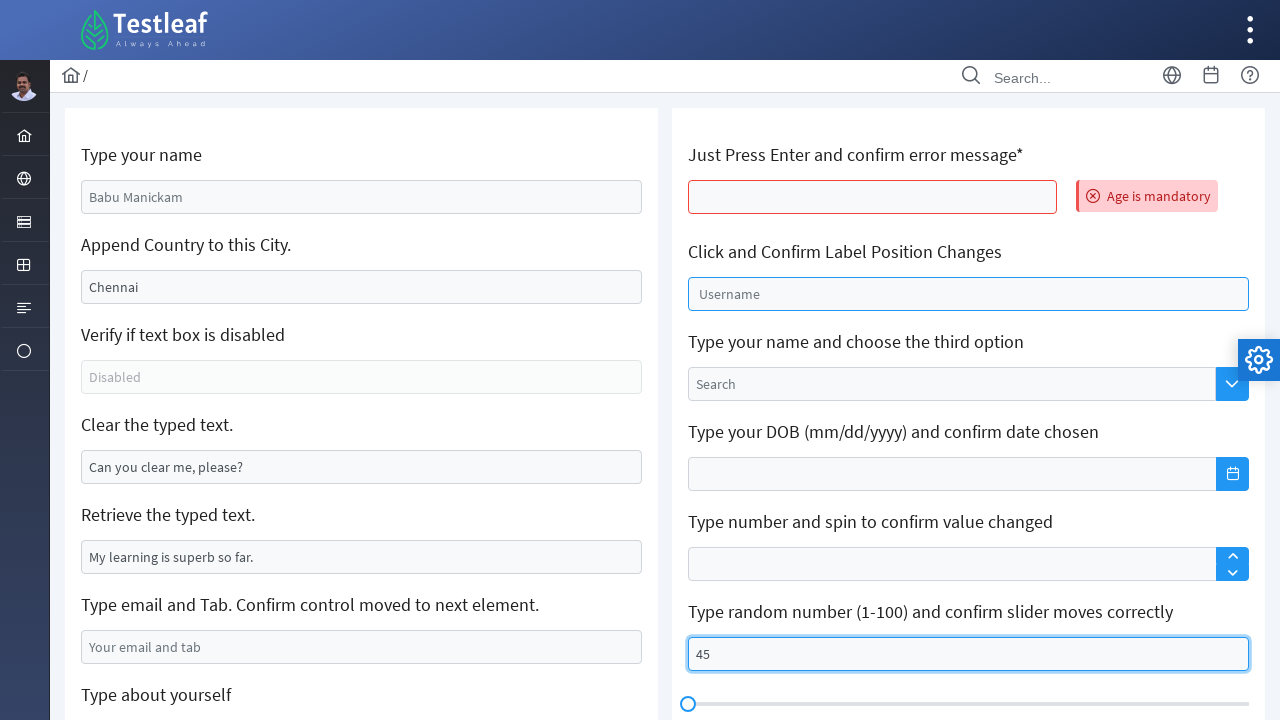